Tests page scrolling functionality by performing page down actions on the website

Starting URL: https://thetestingacademy.com/

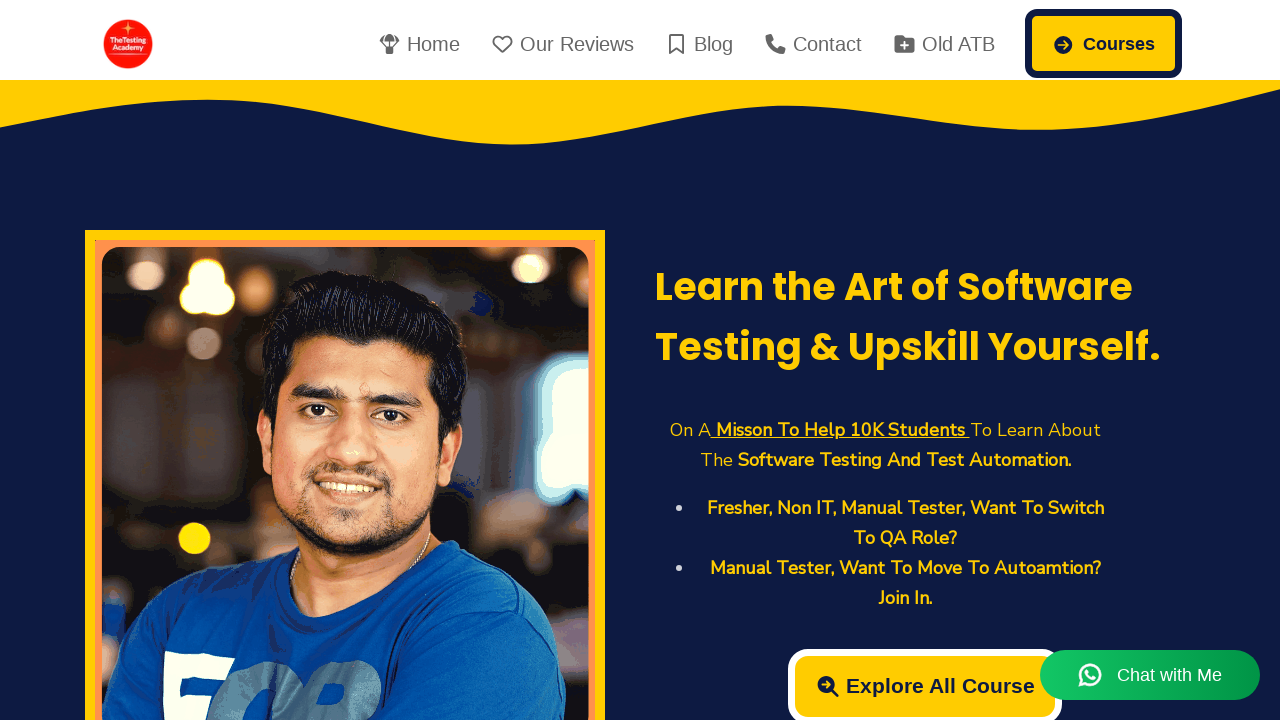

Pressed PageDown key to scroll page down
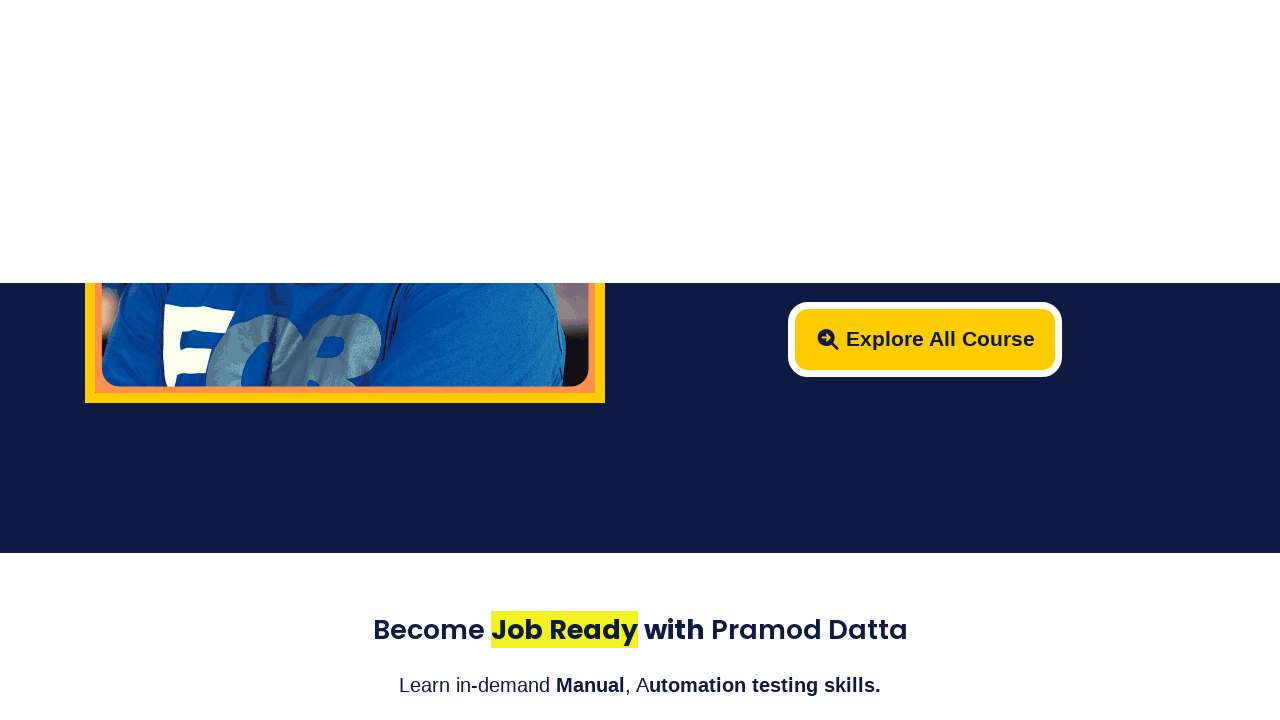

Pressed PageDown key again to scroll page down further
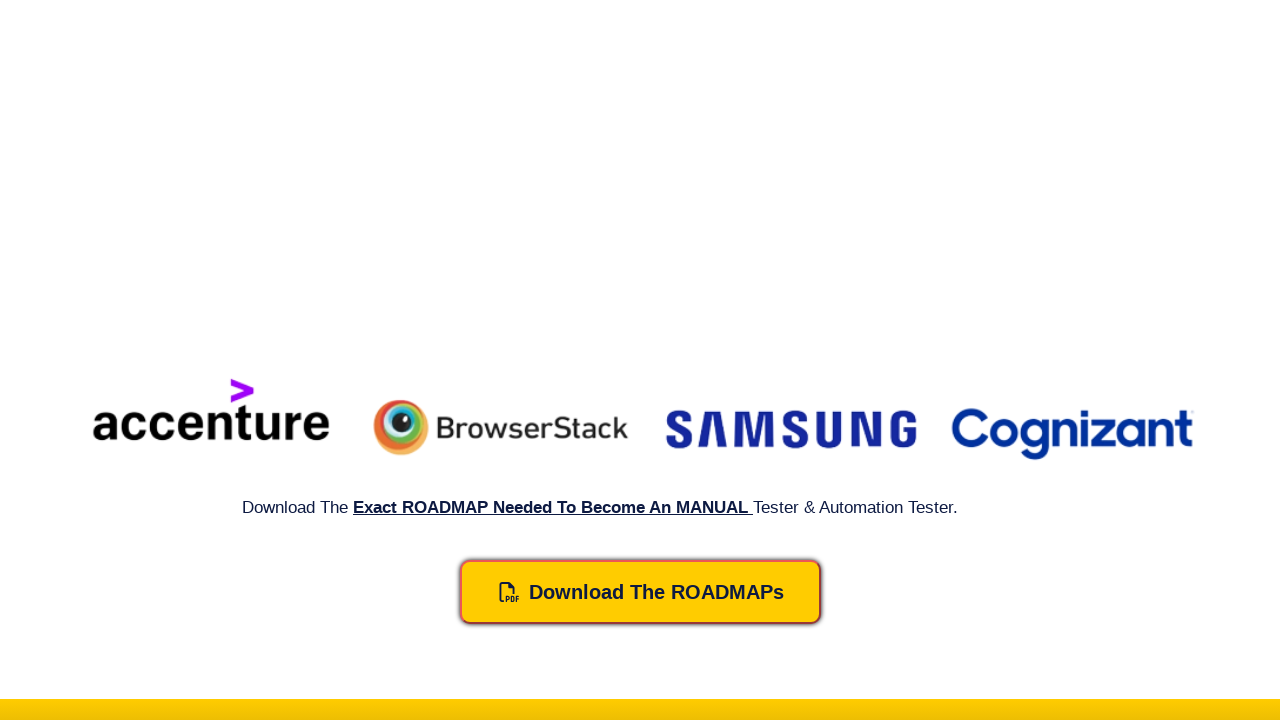

Waited 3 seconds to observe scrolling effect
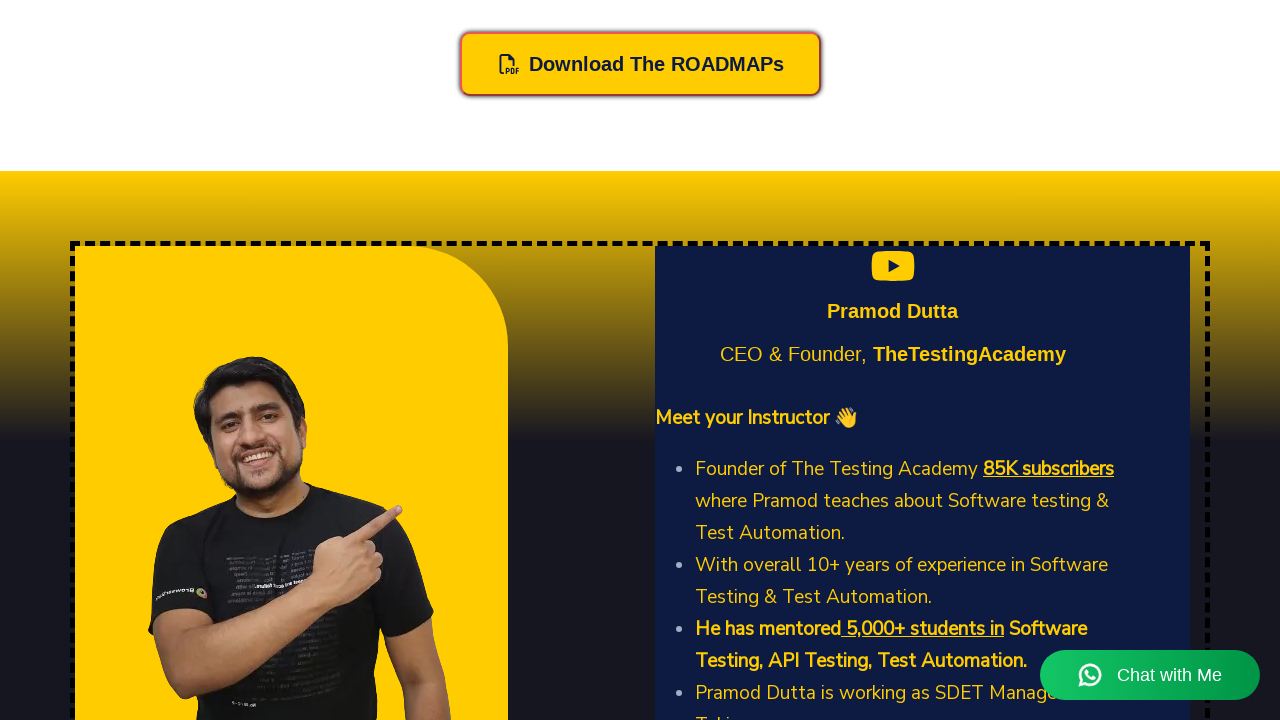

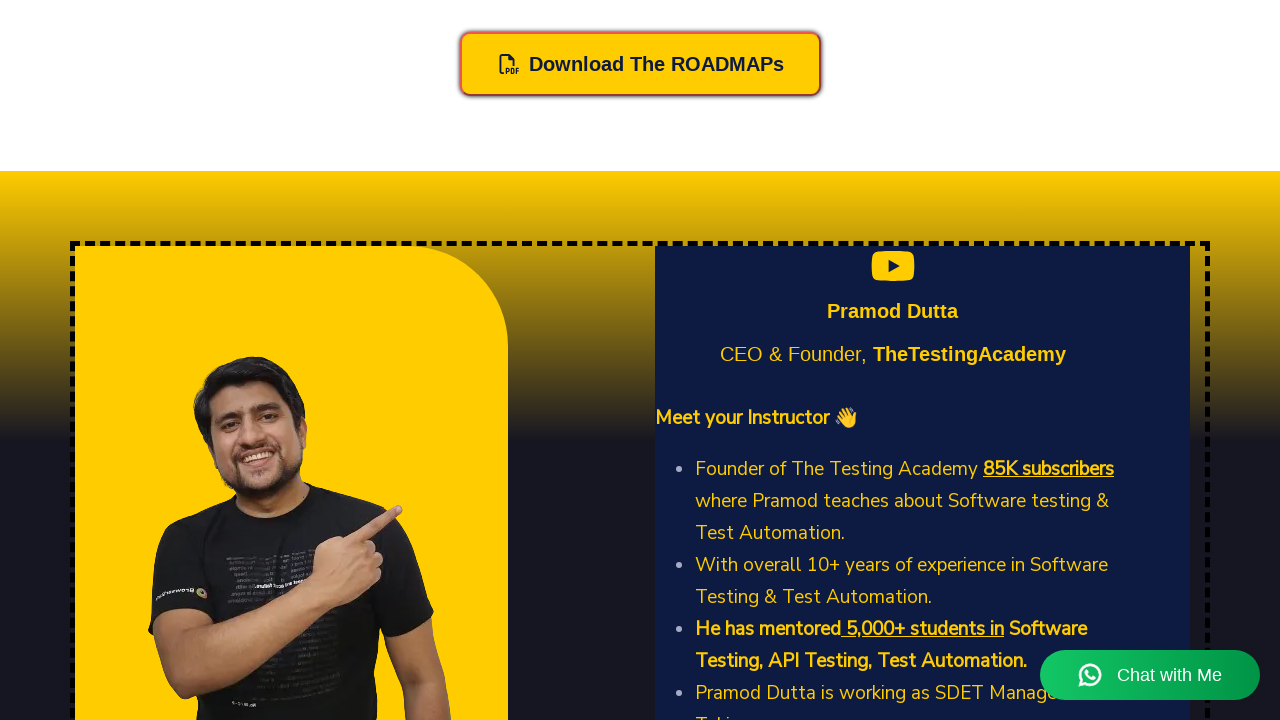